Tests window handling functionality by clicking a link that opens a new tab, switching between parent and child windows, and verifying multiple window handles can be managed

Starting URL: https://rahulshettyacademy.com/AutomationPractice/

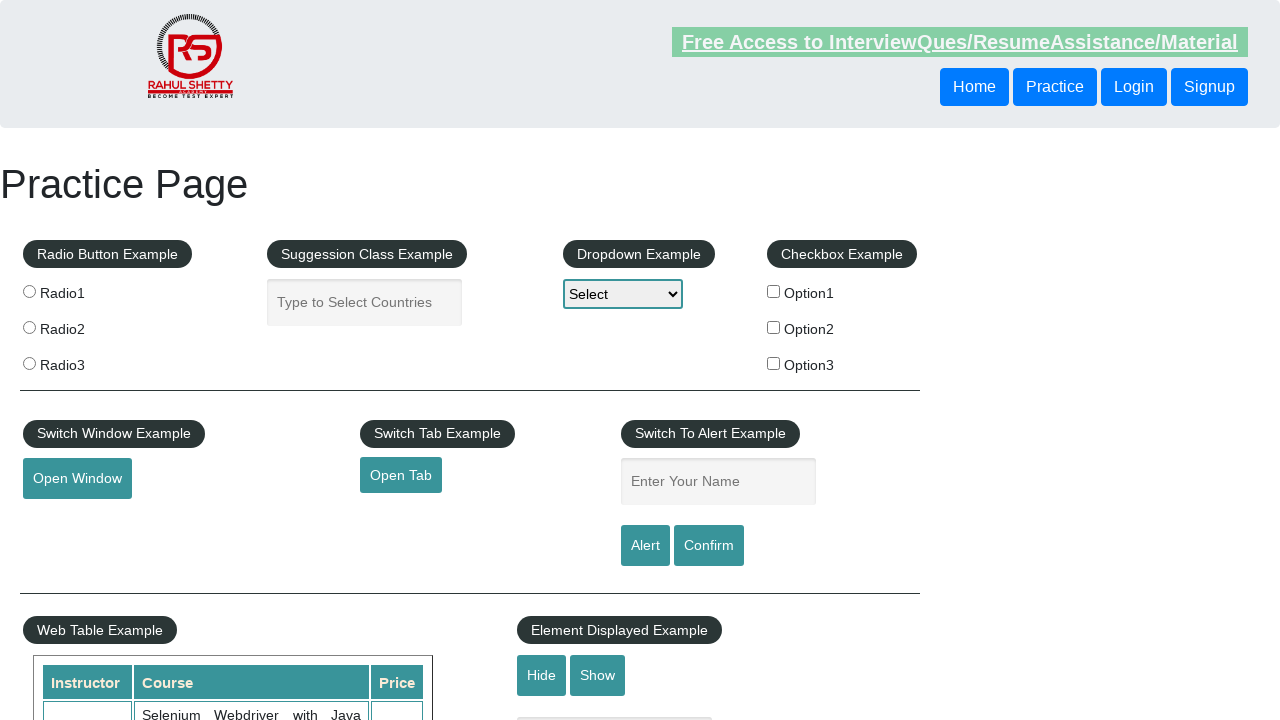

Waited for 'Open Tab' link to be visible
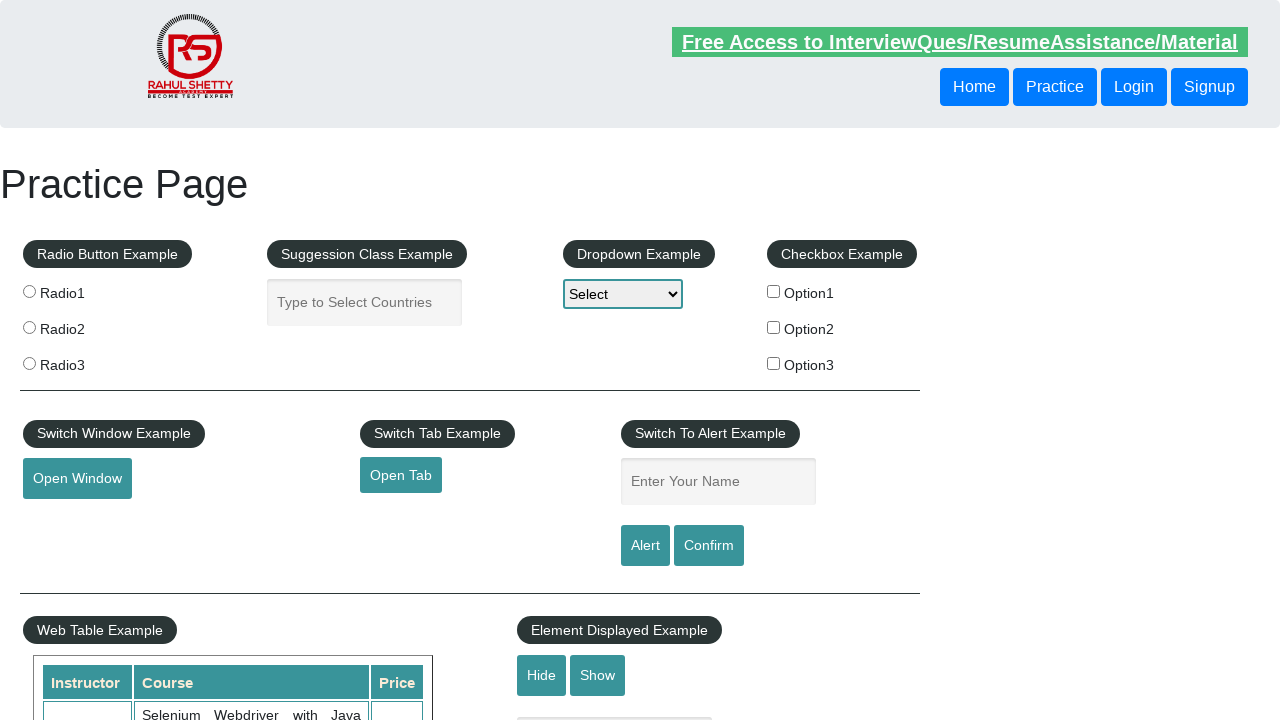

Clicked 'Open Tab' link to open new tab at (401, 475) on a#opentab
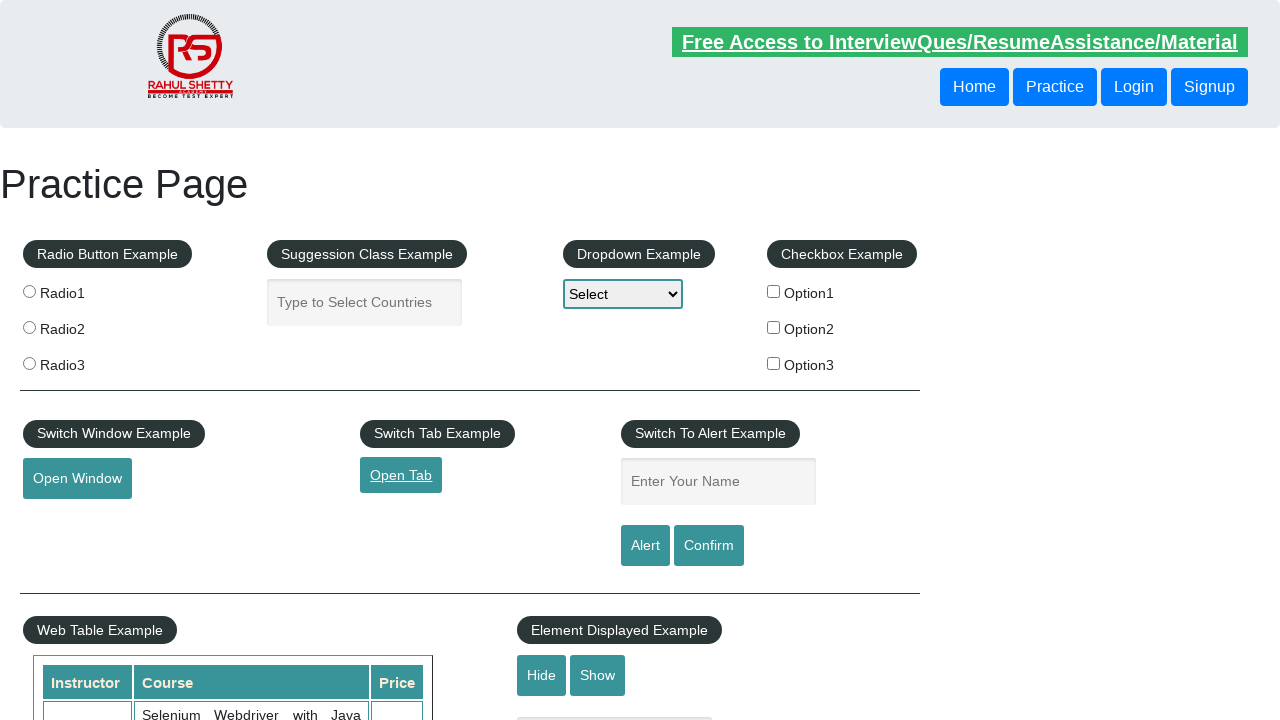

Waited 2 seconds for new tab to fully open
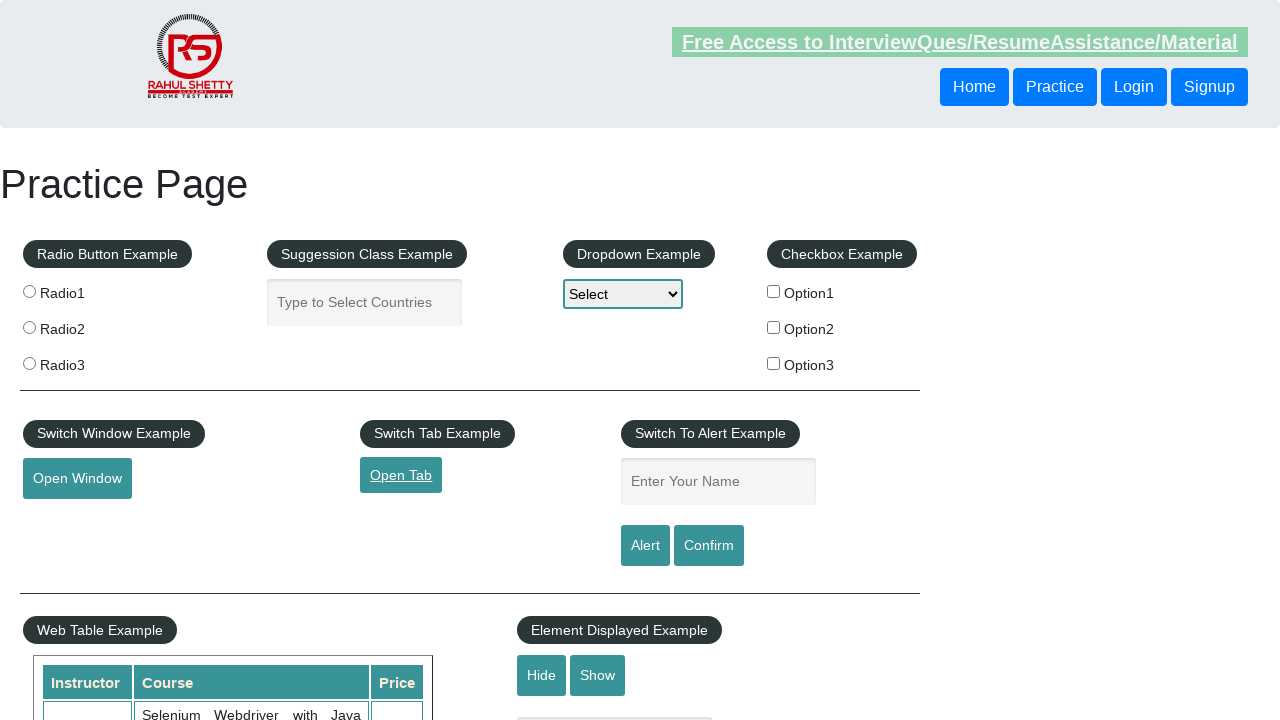

Retrieved list of all open pages in context
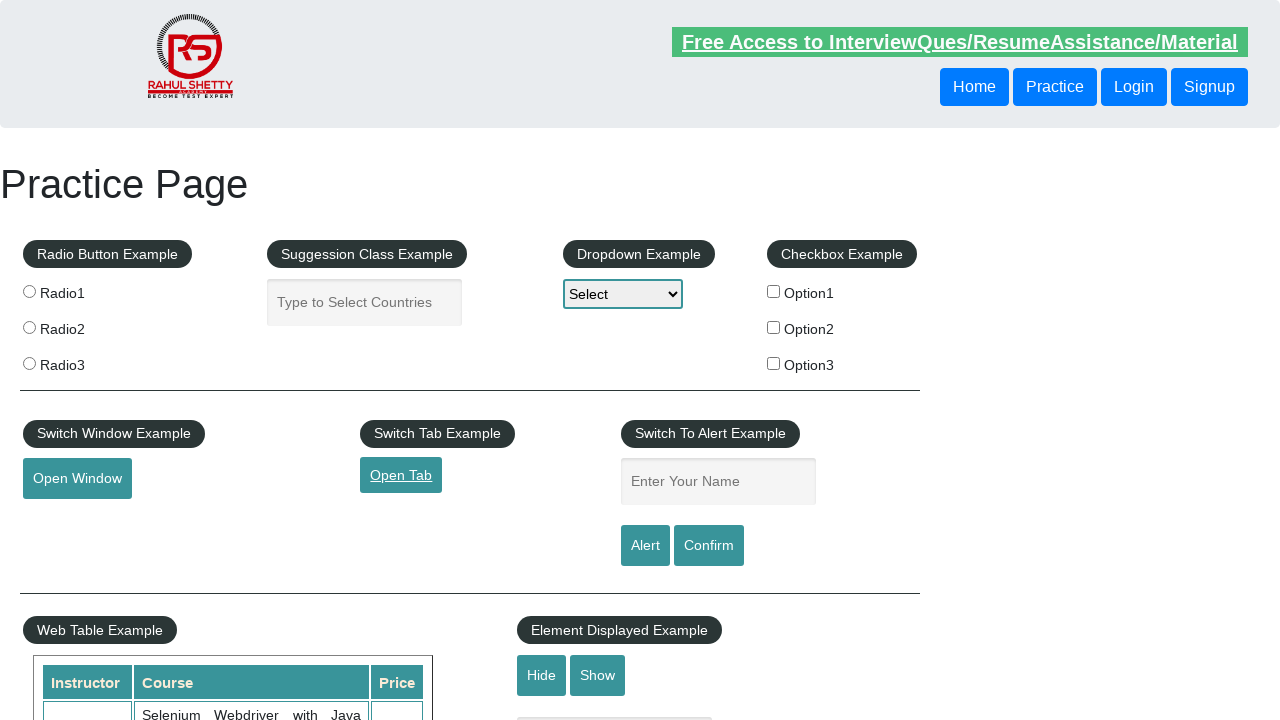

Selected parent window (first page) from all pages
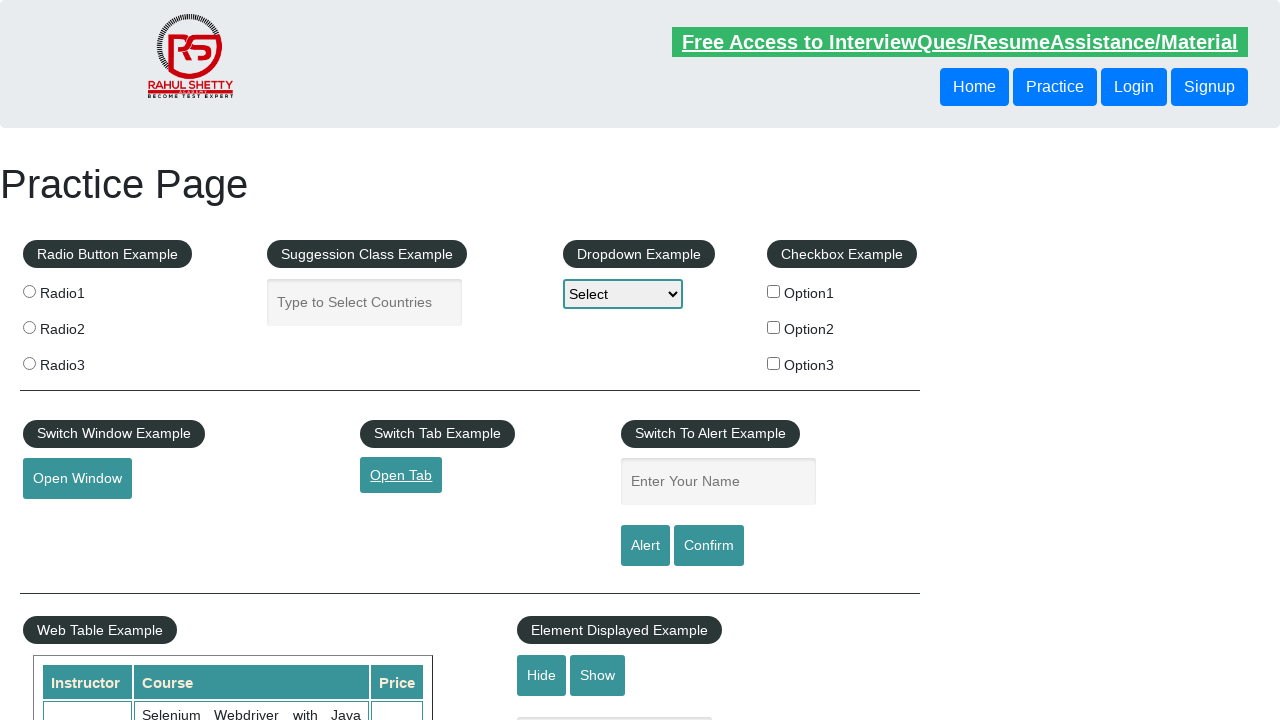

Brought parent window to front
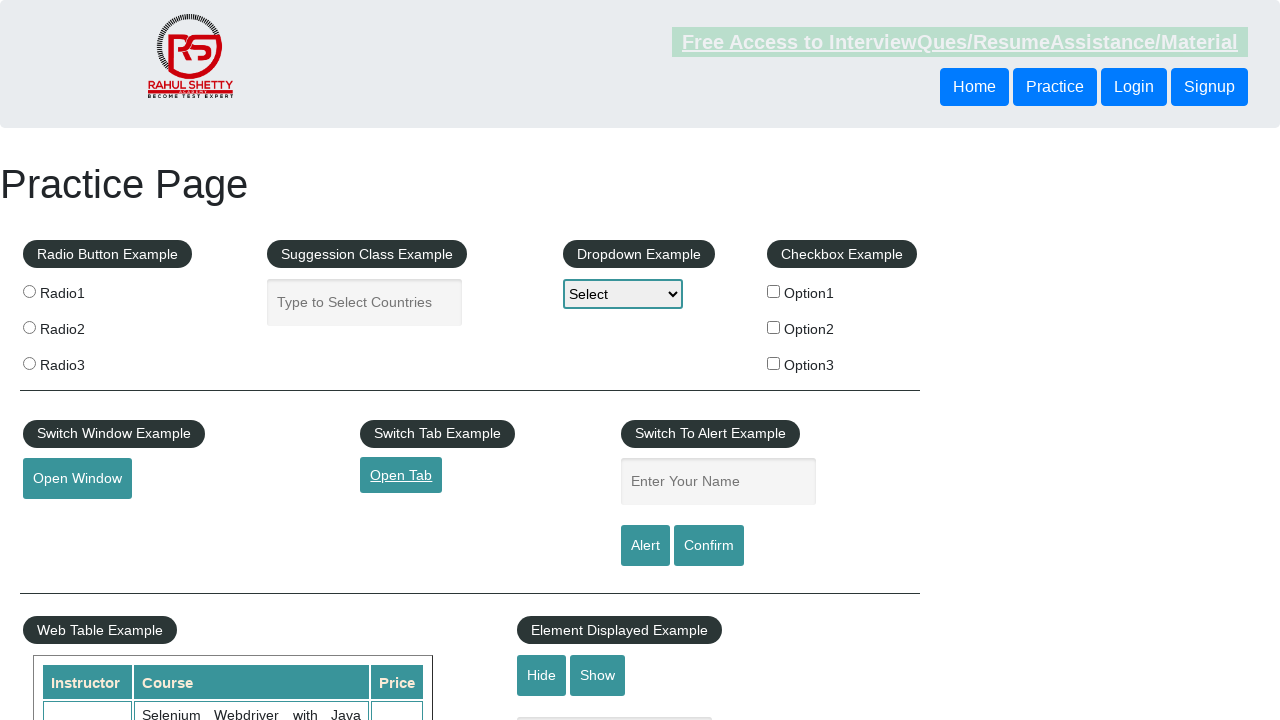

Clicked 'Open Tab' link again from parent window to open second new tab at (401, 475) on a#opentab
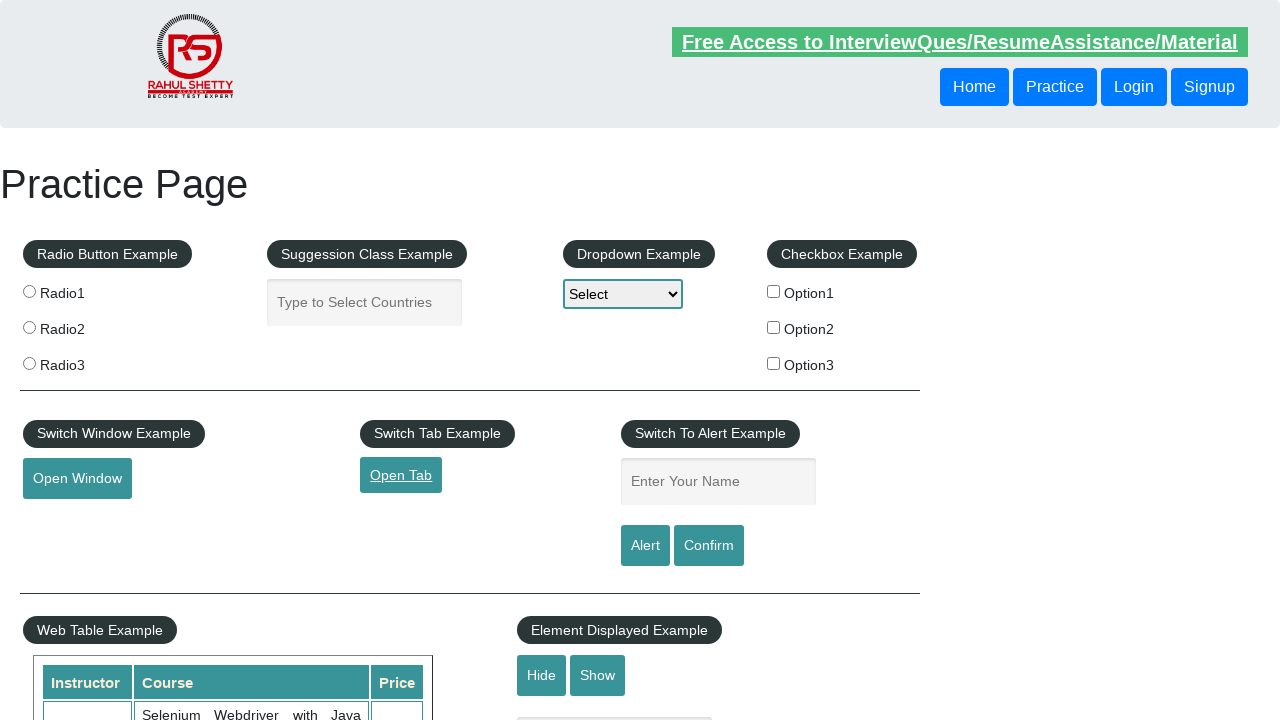

Waited 2 seconds for second new tab to fully open
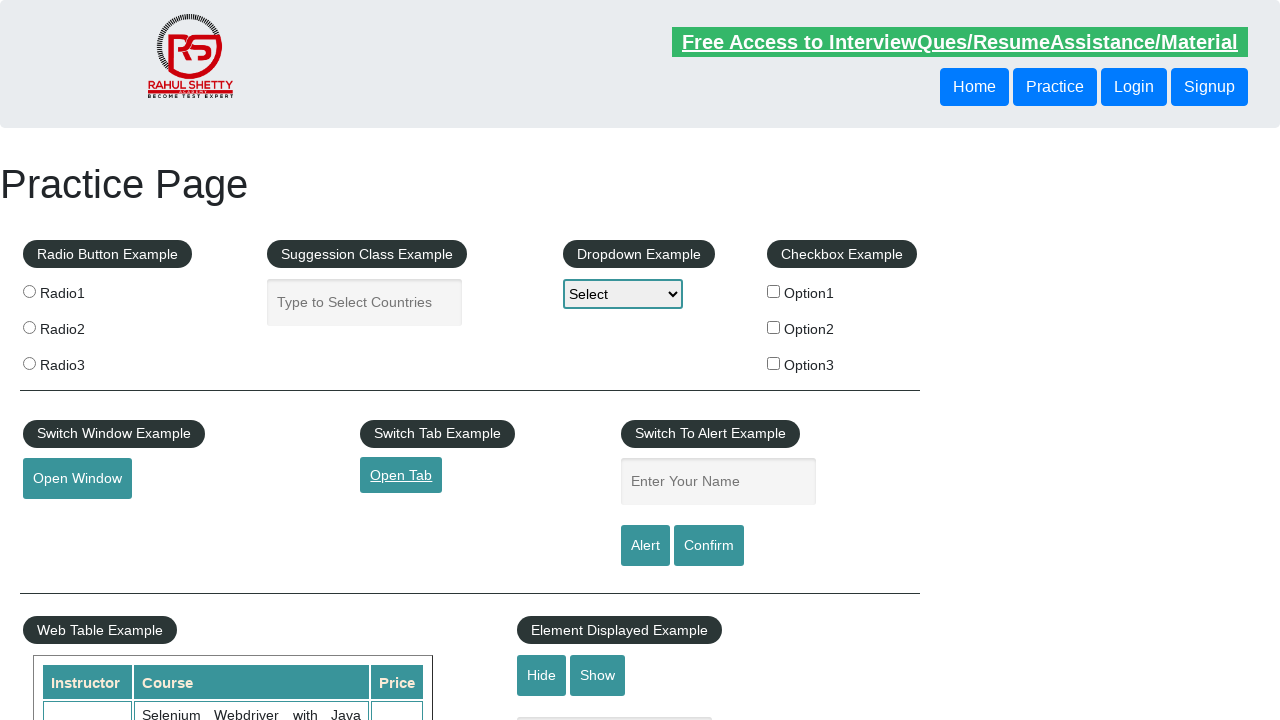

Retrieved updated list of all open pages in context
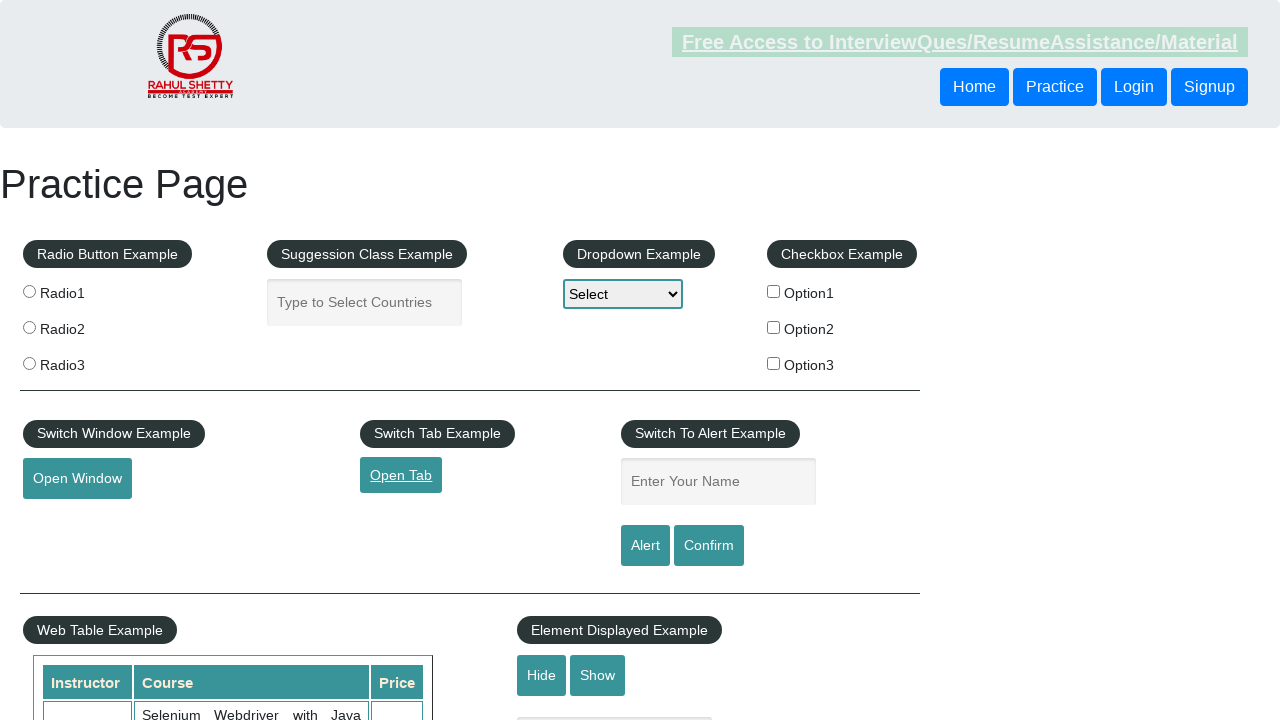

Verified total number of windows open: 3
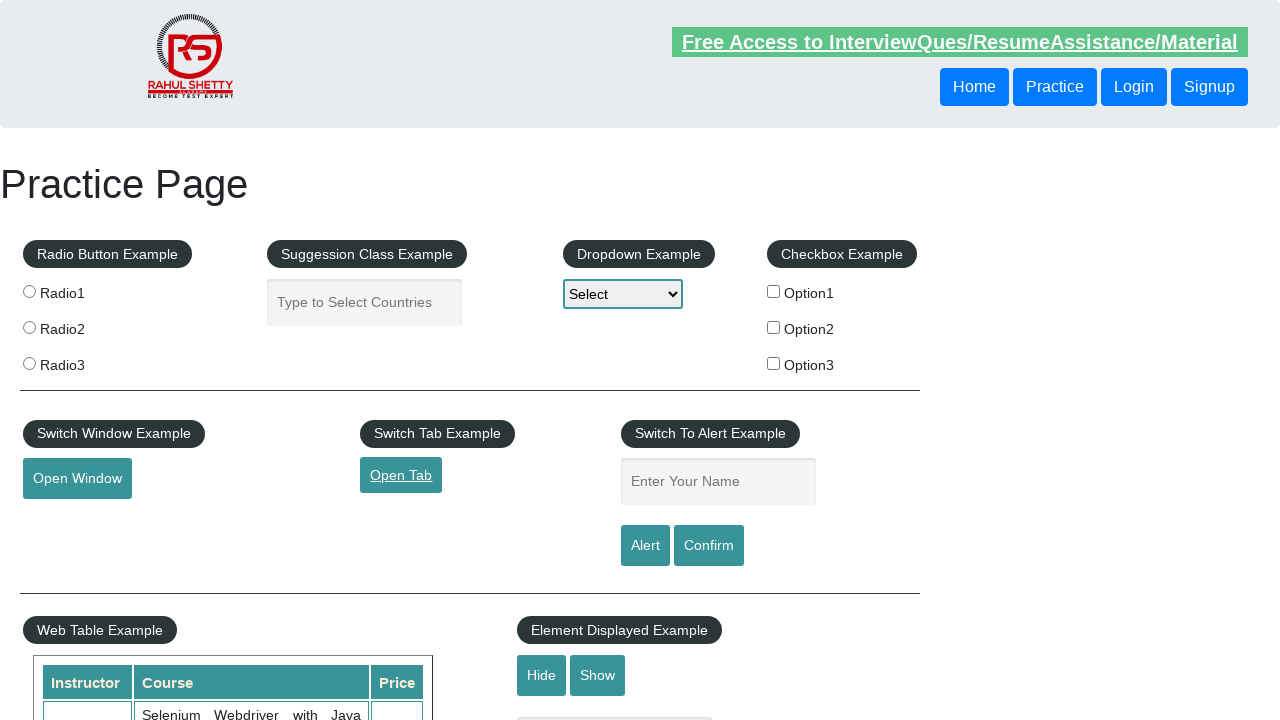

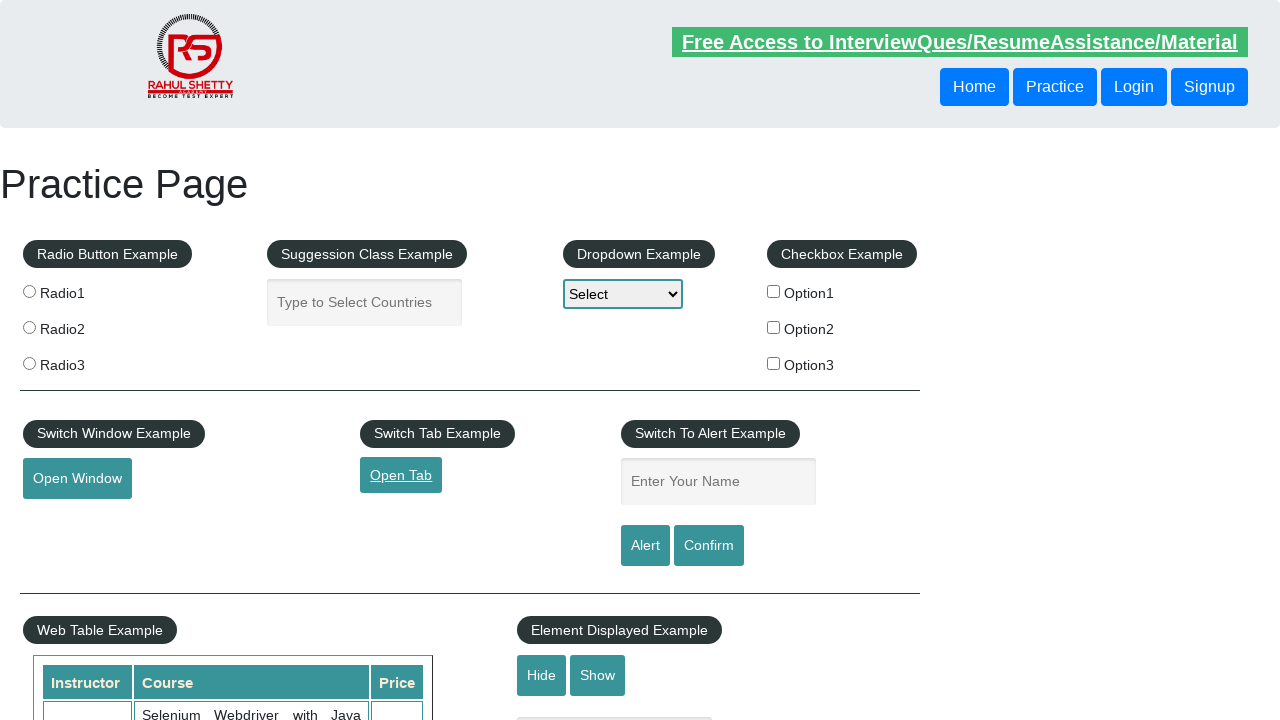